Tests a simple search form by entering an ISBN number into a search box and submitting the form, then verifies the page response

Starting URL: http://pageunit.darwinsys.com/simpleform.html

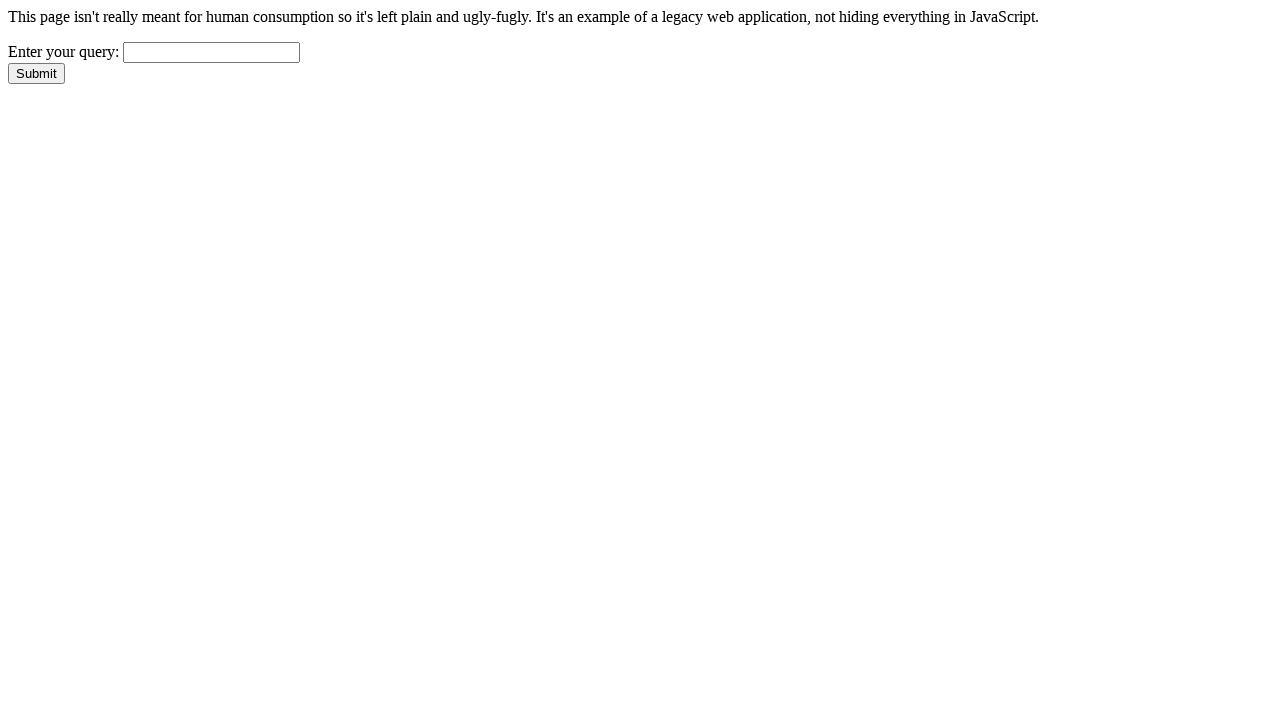

Filled search box with ISBN number '9781492072583' on input[name='q']
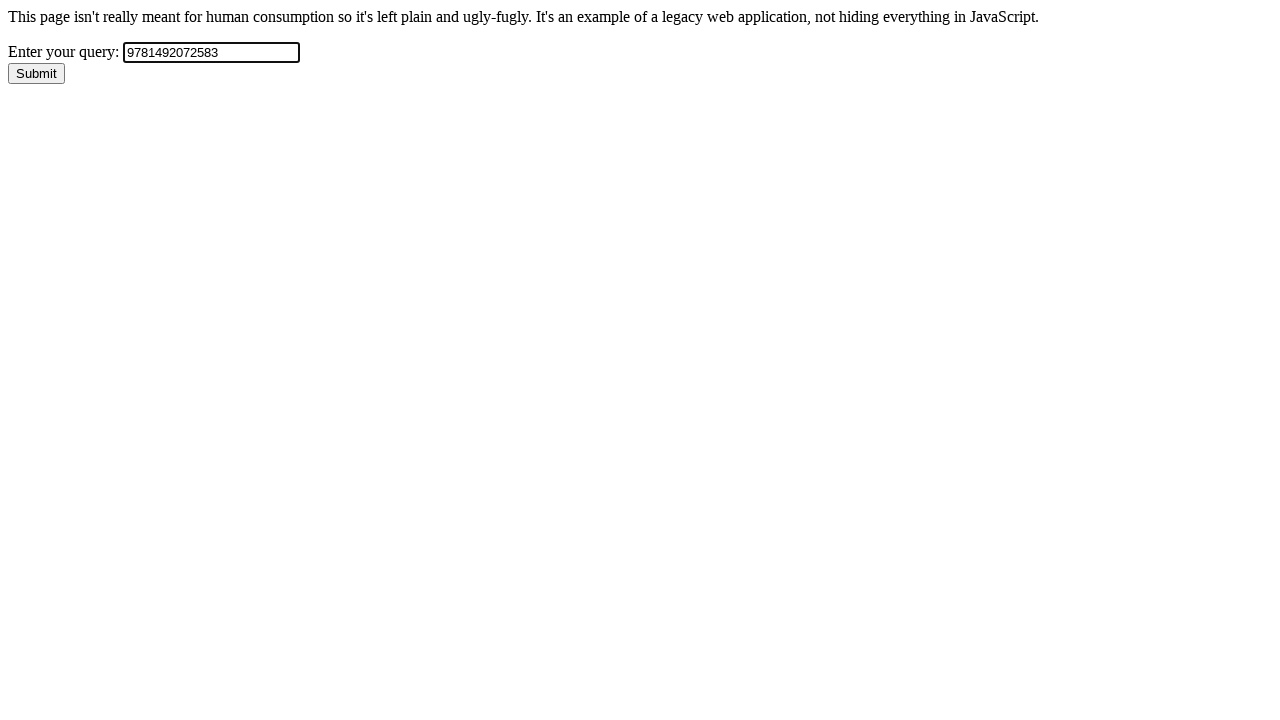

Pressed Enter to submit the search form on input[name='q']
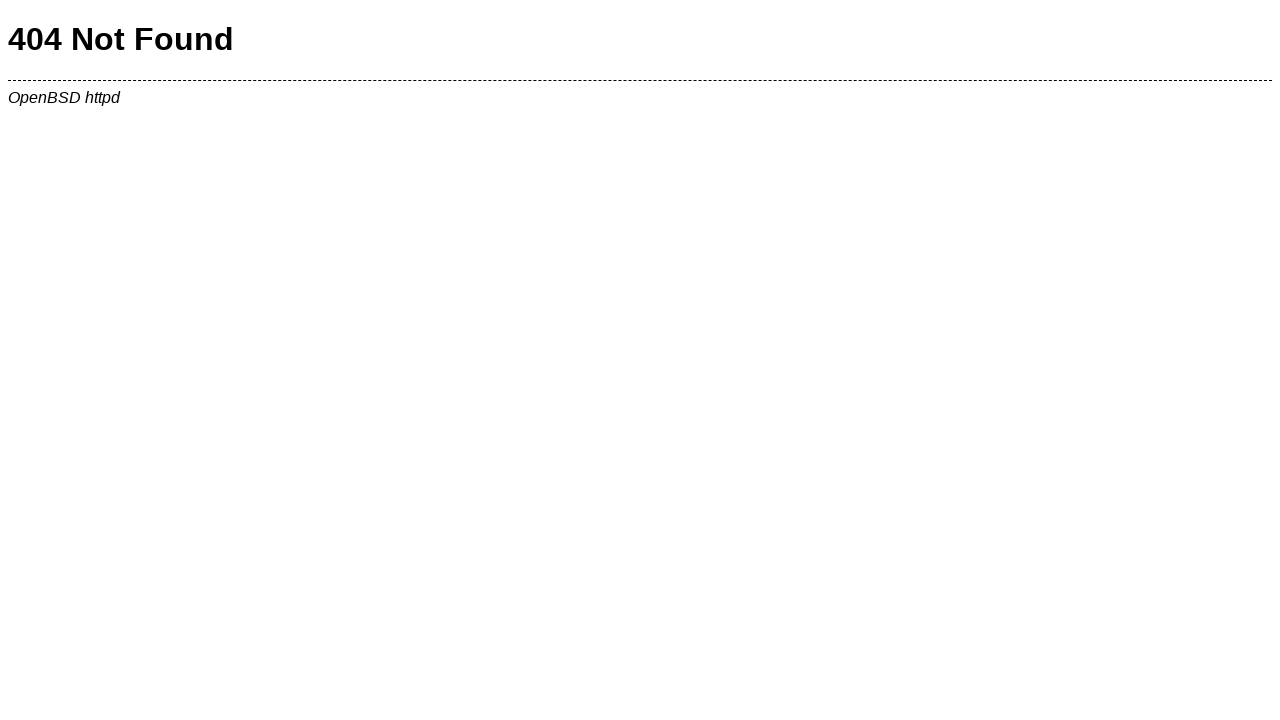

Page loaded and DOM content ready
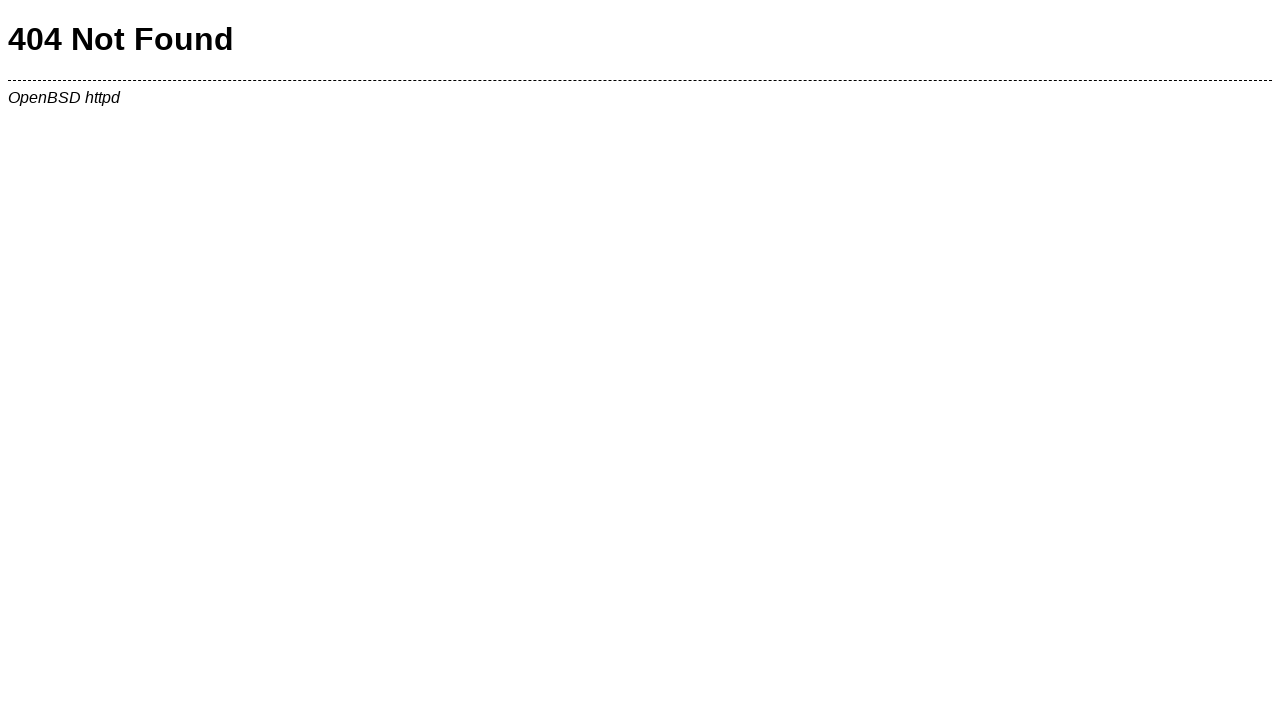

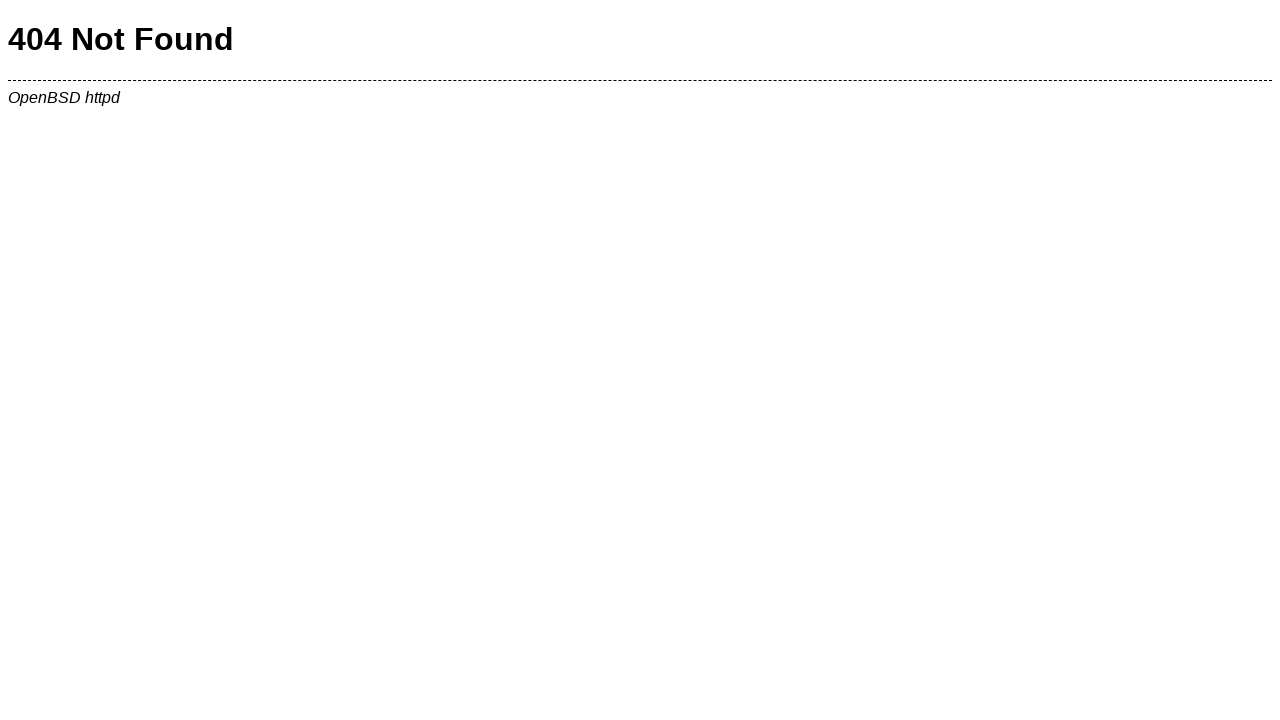